Navigates to Python.org, hovers over the Downloads menu, clicks on "All releases", and retrieves the latest Python release information from the releases page.

Starting URL: https://www.python.org/

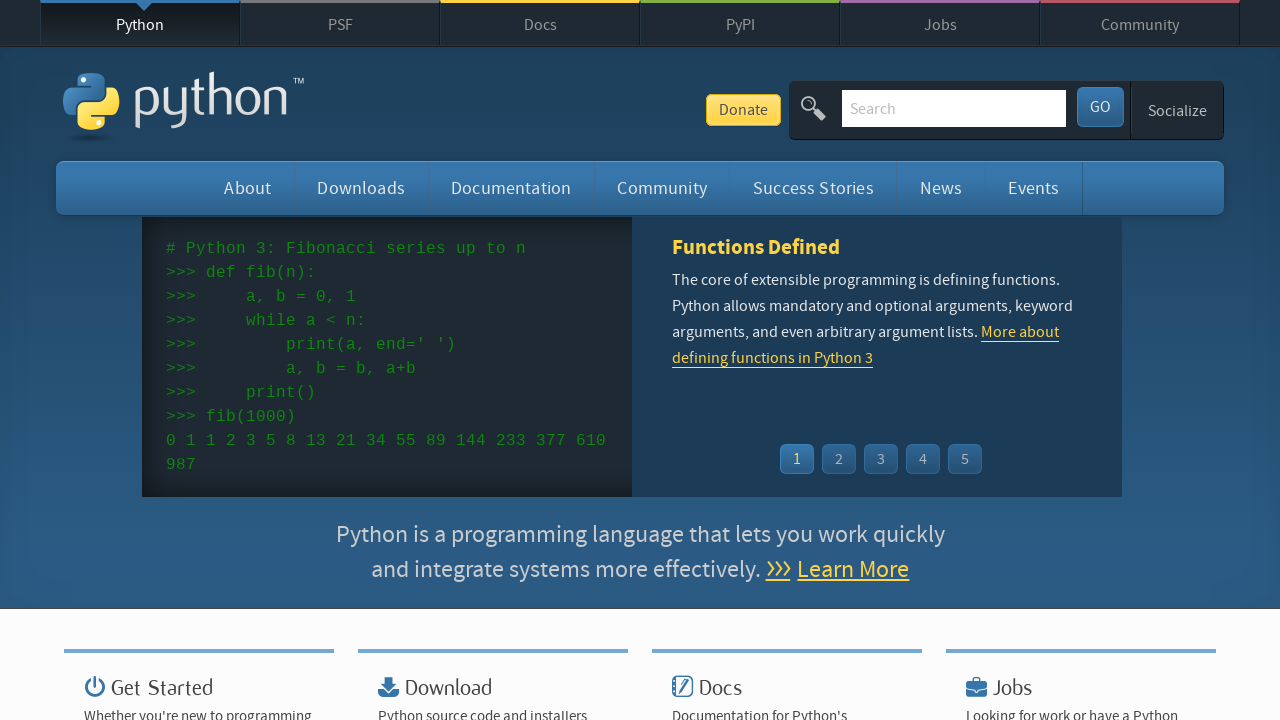

Waited for Downloads menu to be visible
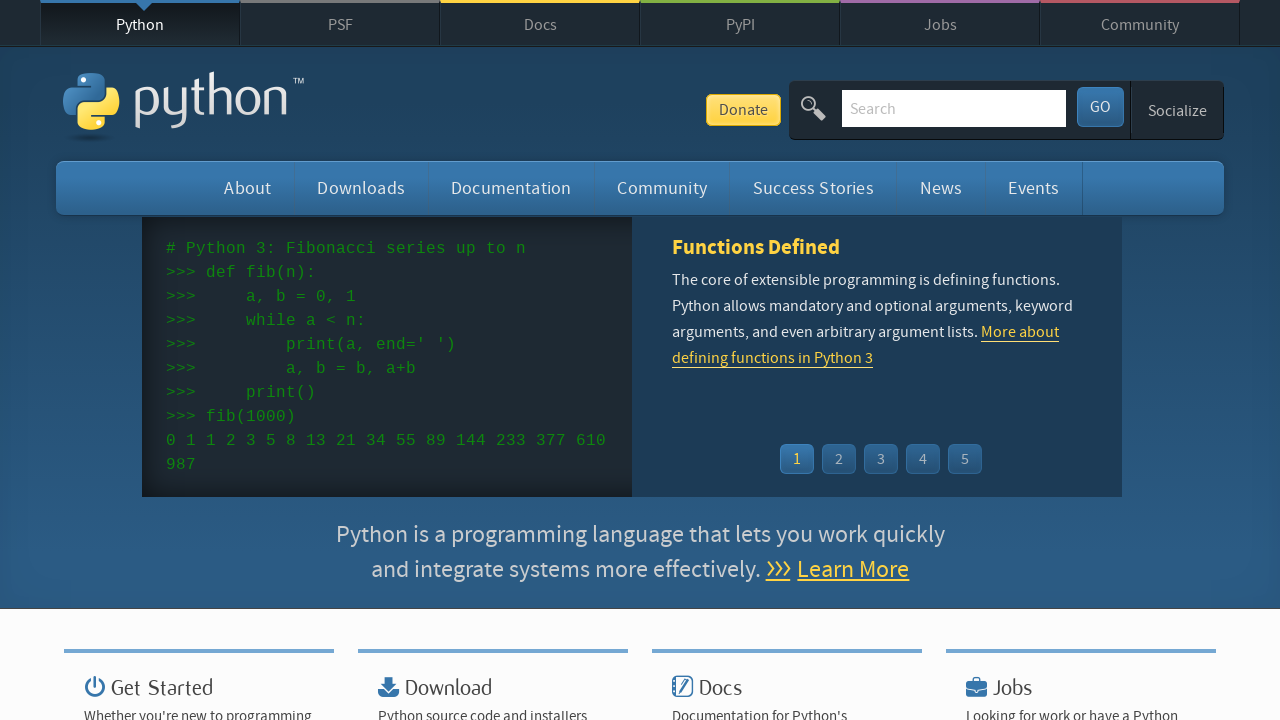

Hovered over Downloads menu item
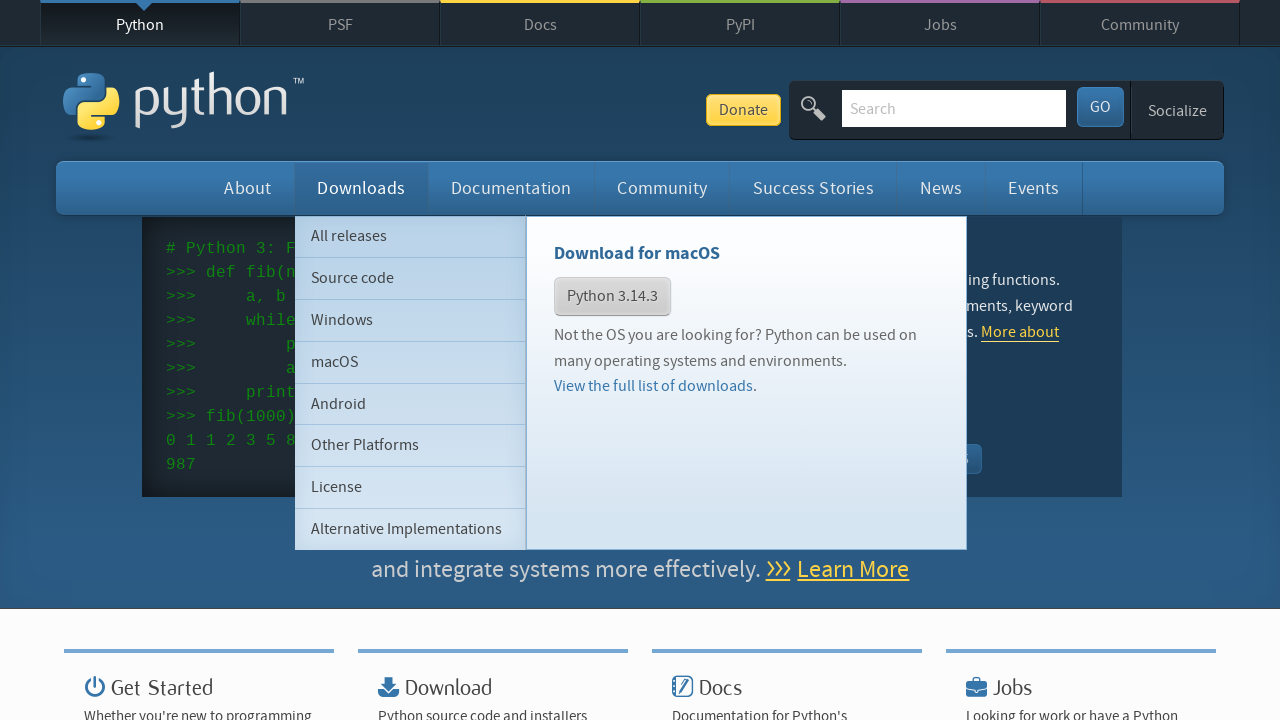

Clicked on 'All releases' link in dropdown menu at (410, 236) on ul.subnav.menu li.tier-2.element-1 a:has-text('All releases')
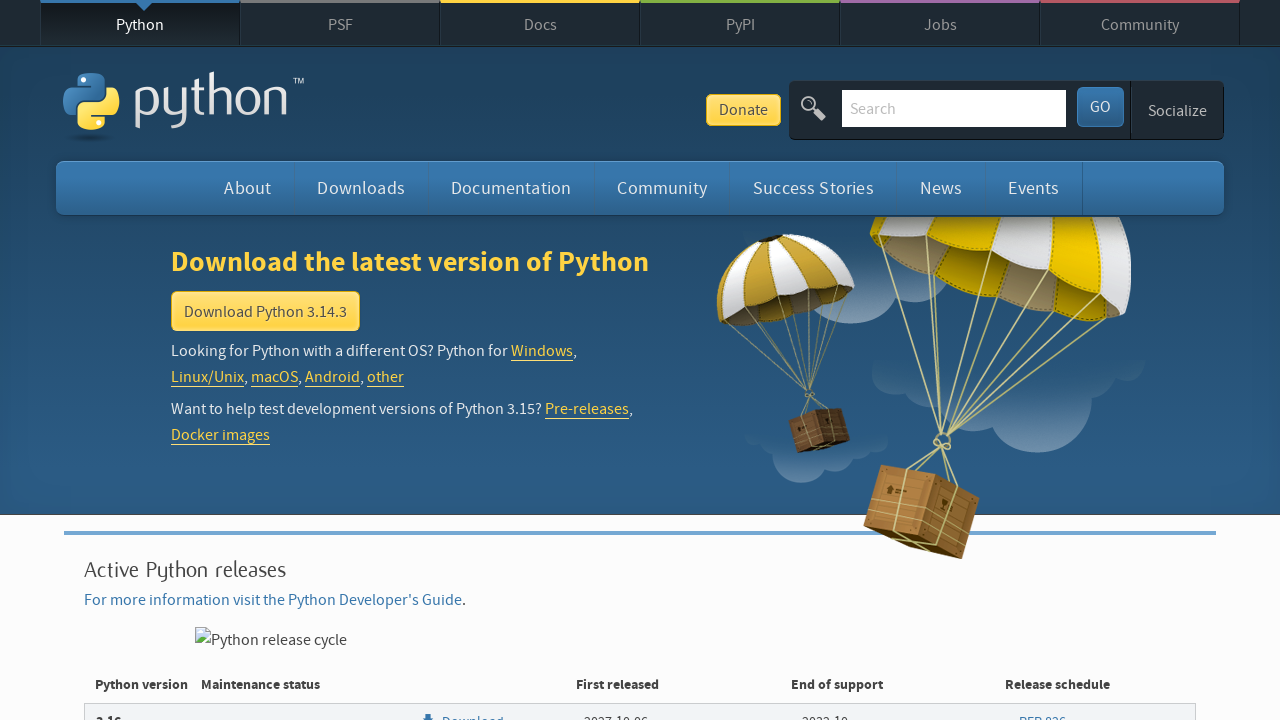

Release list loaded on the page
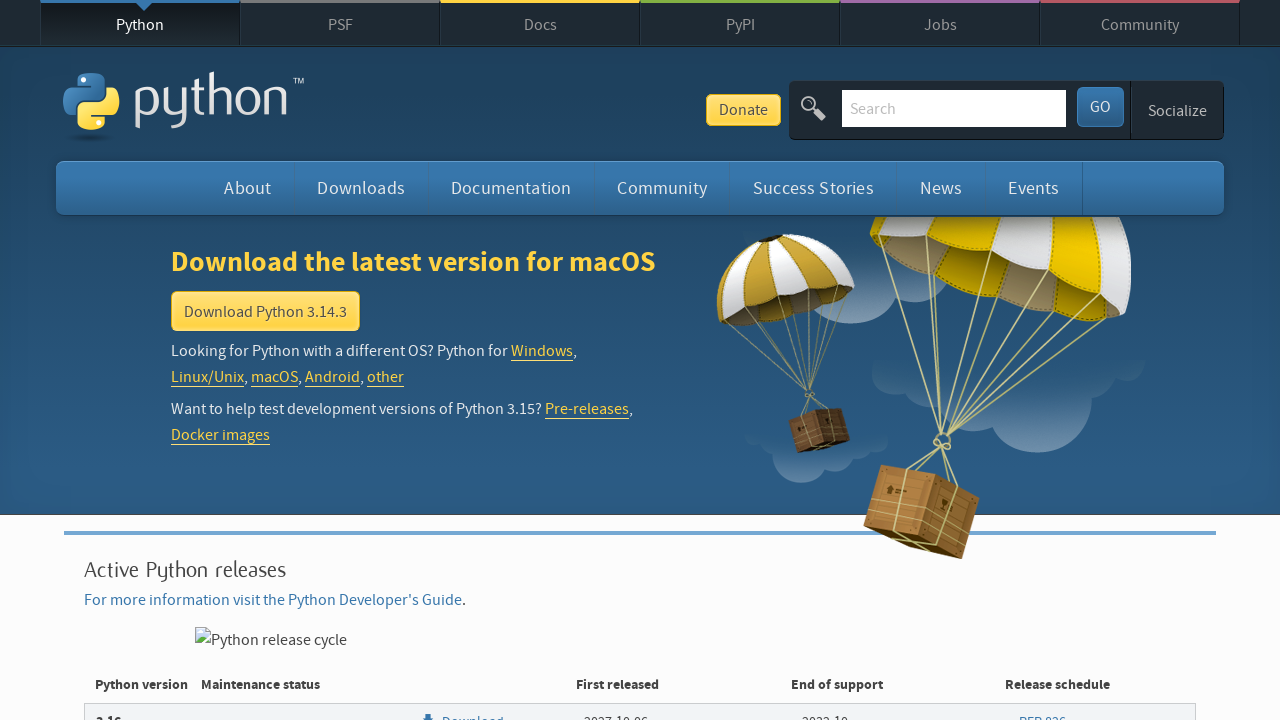

Latest Python release information is visible
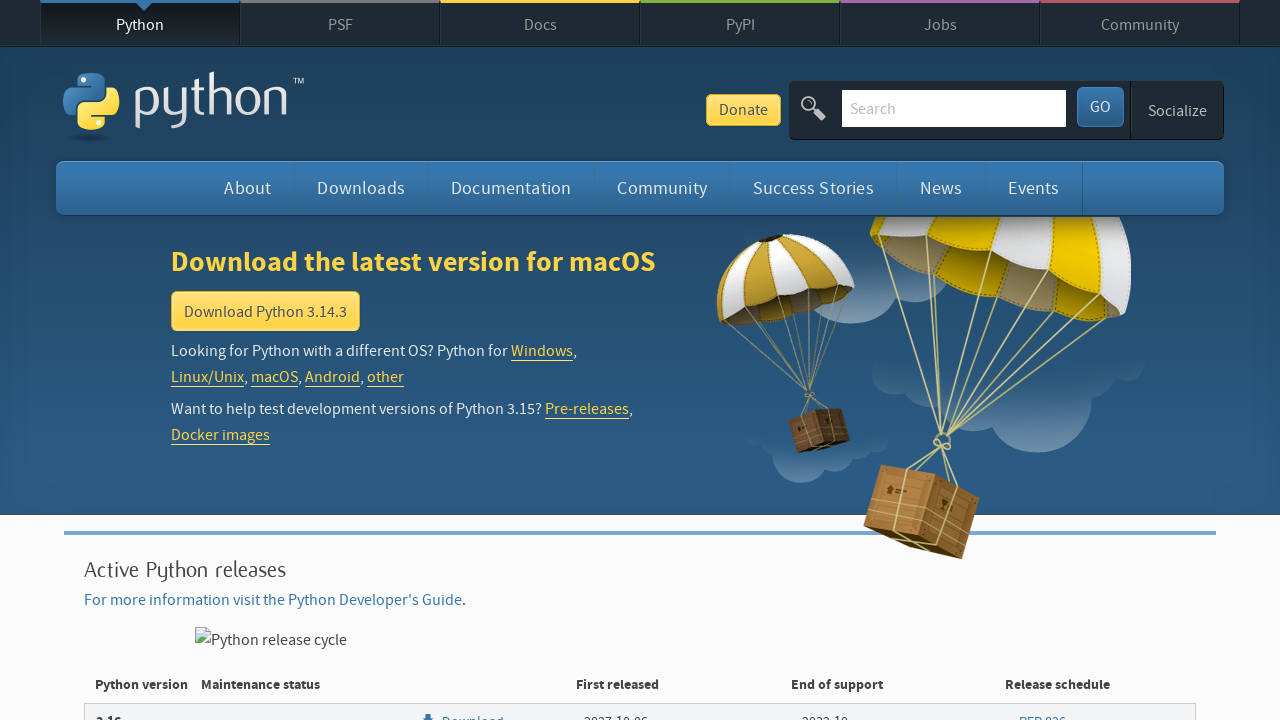

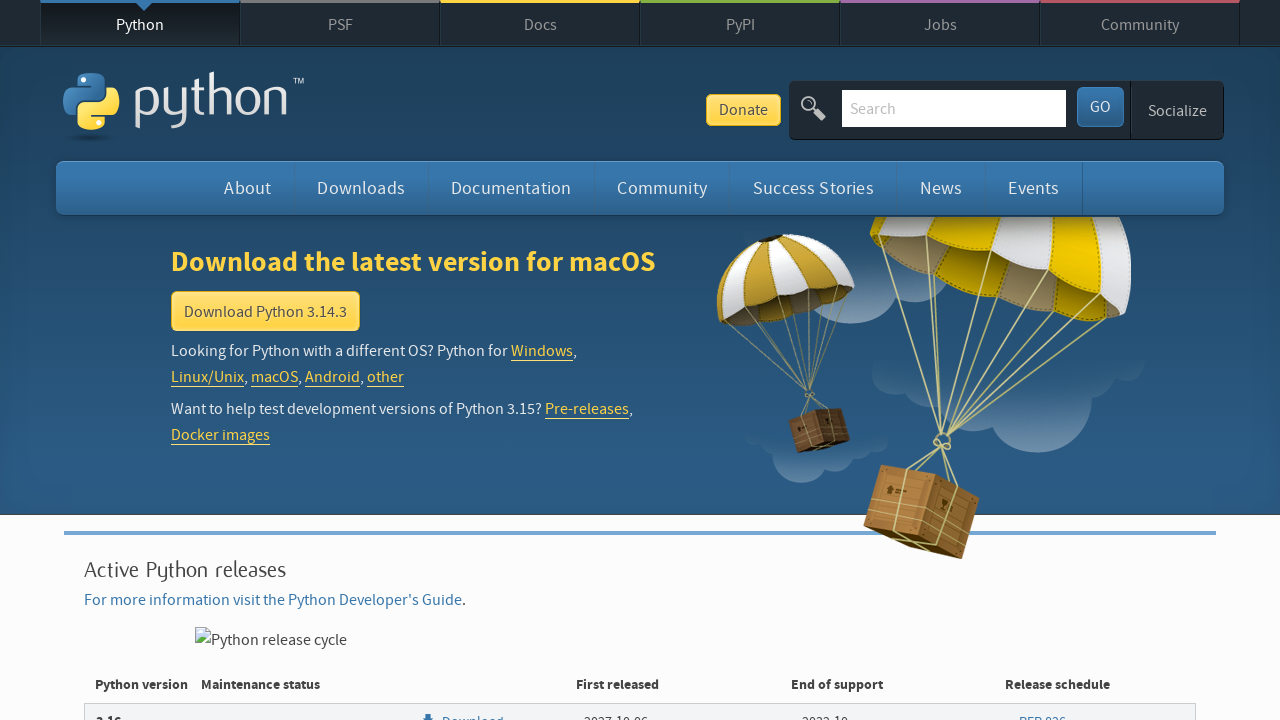